Clicks on the Cart link and verifies navigation to the cart page URL

Starting URL: https://www.demoblaze.com/

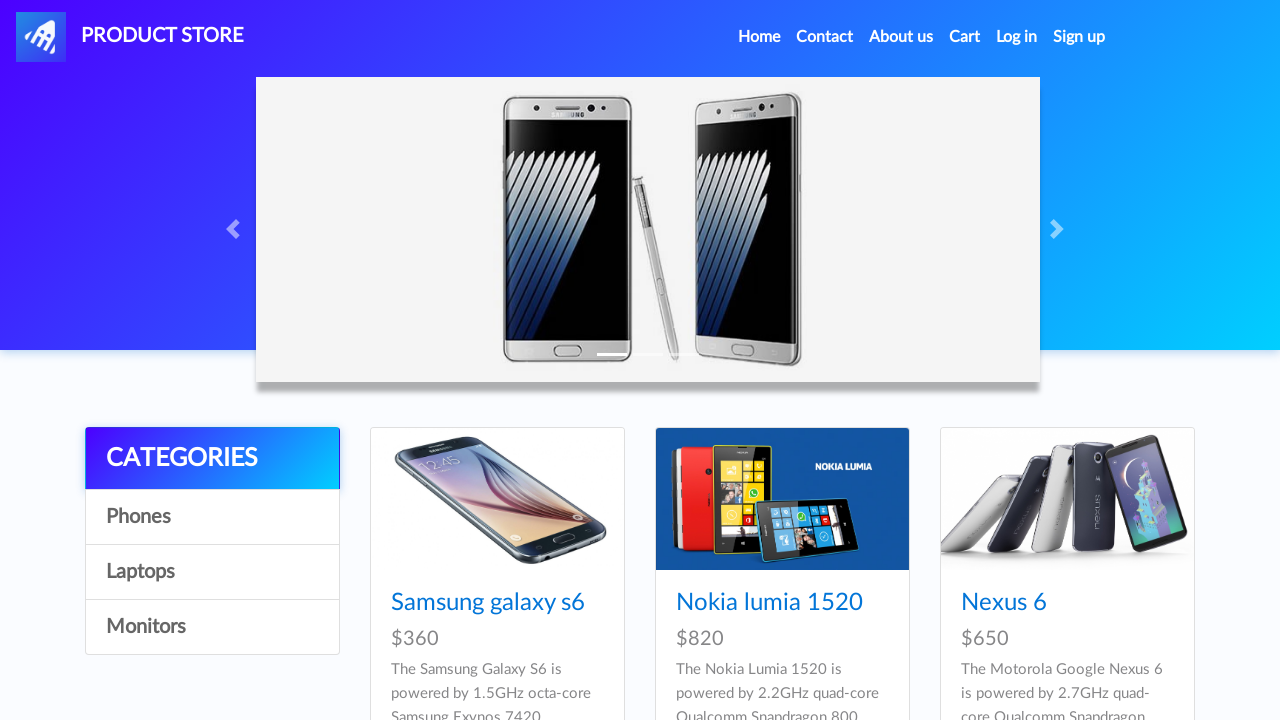

Clicked on Cart link in navigation at (965, 37) on a.nav-link >> internal:has-text="Cart"i
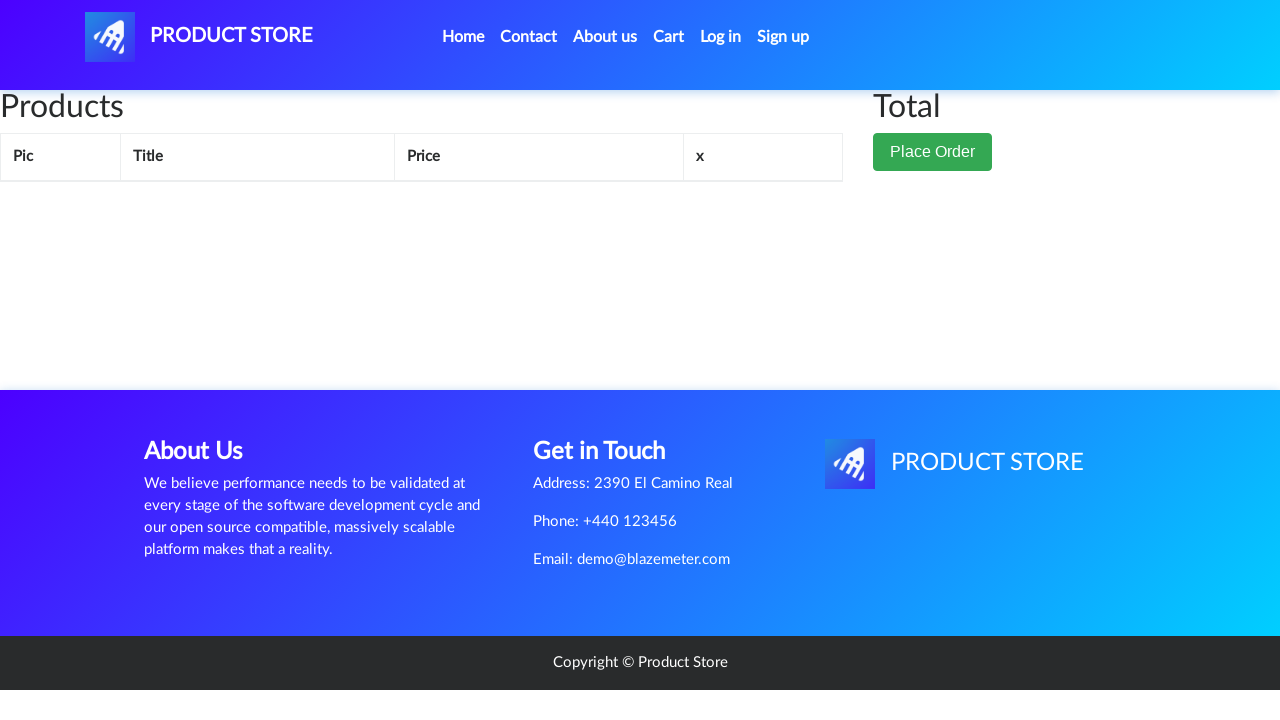

Waited for navigation to cart page URL
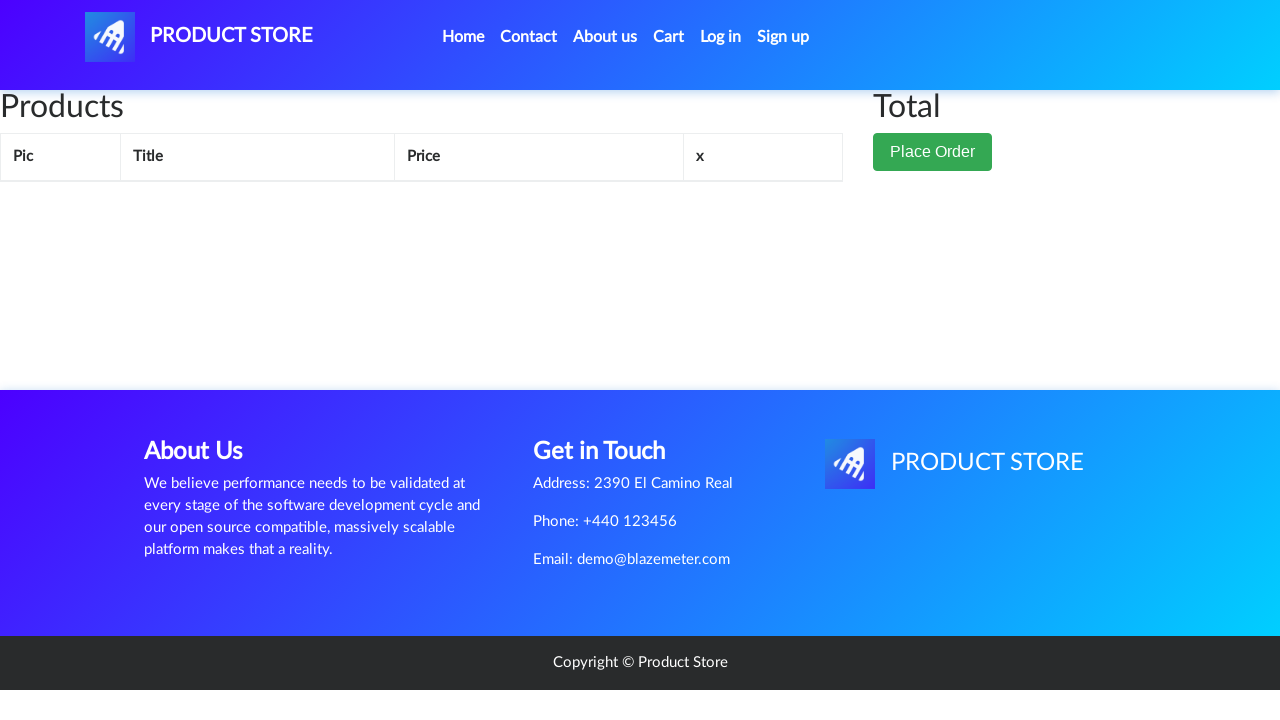

Verified that current URL is https://www.demoblaze.com/cart.html
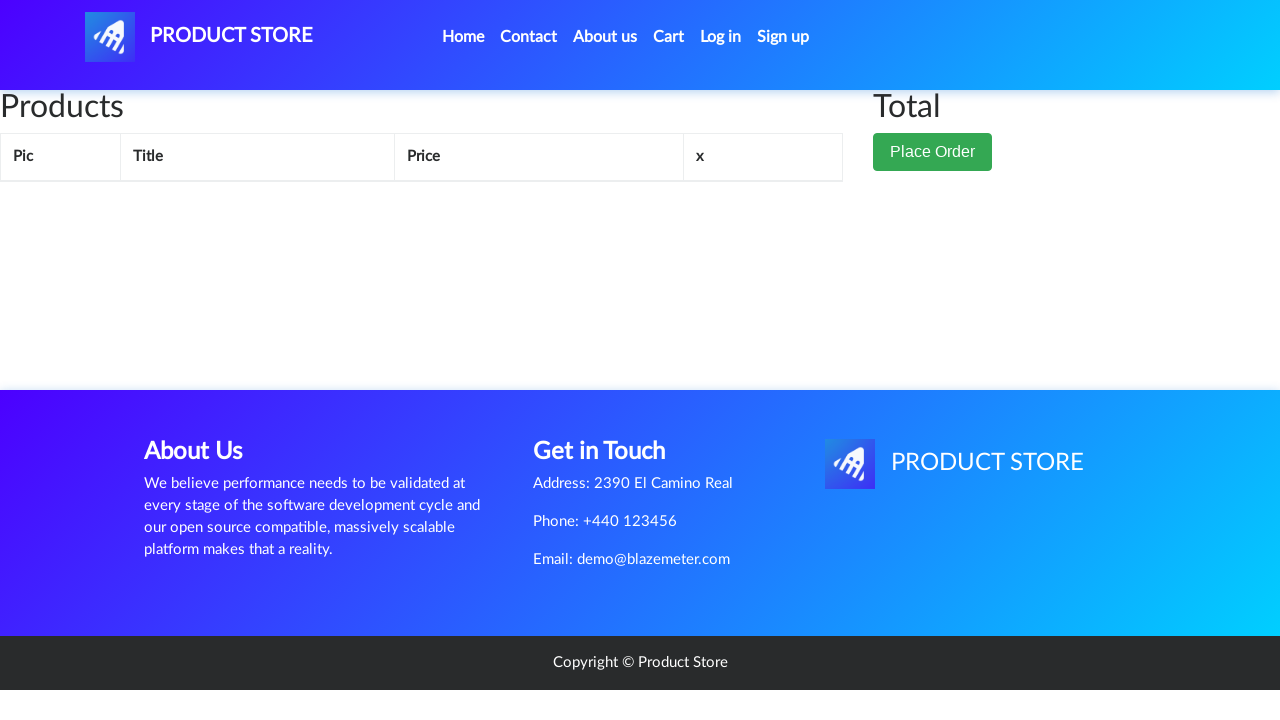

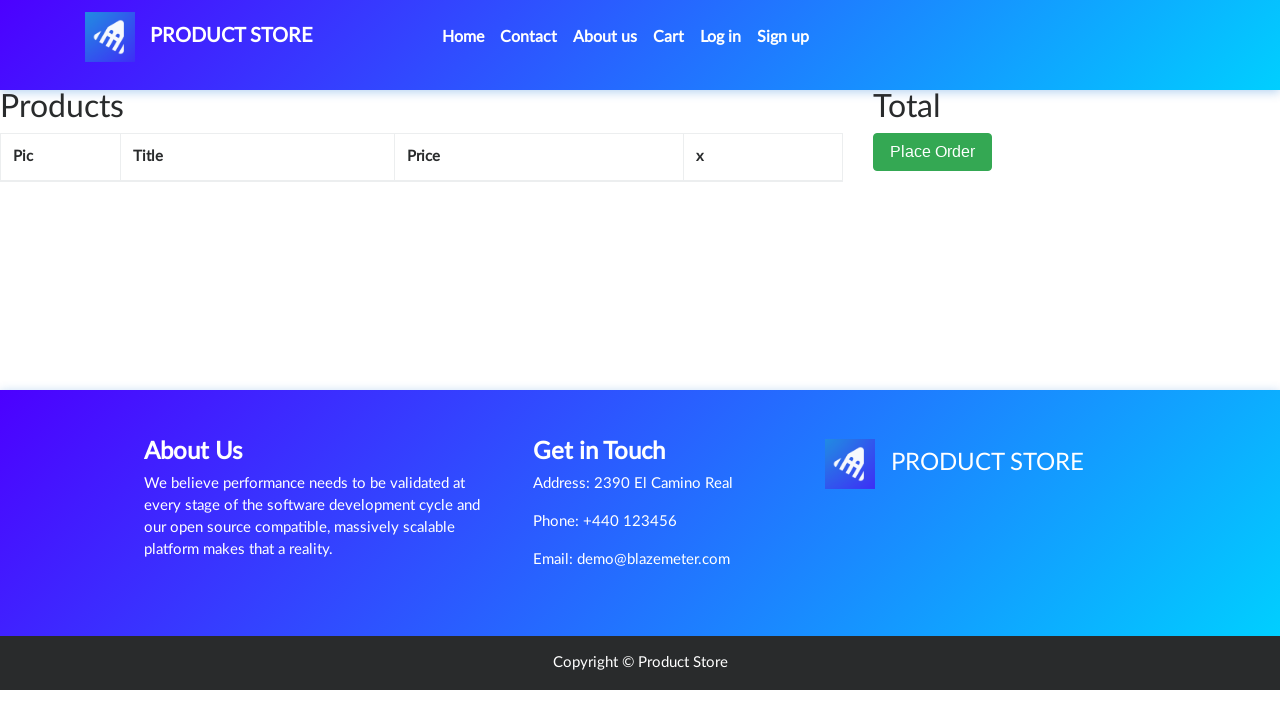